Tests sorting the Email column in ascending order by clicking the column header and verifying the values are sorted alphabetically

Starting URL: http://the-internet.herokuapp.com/tables

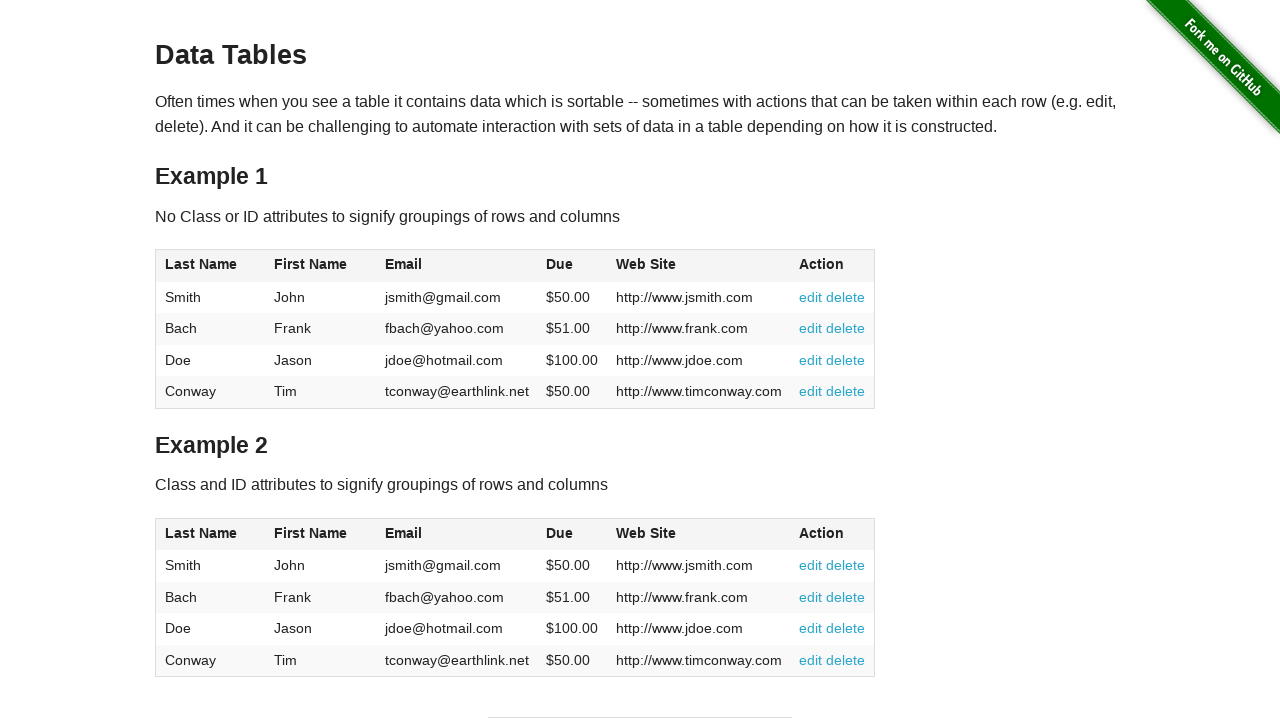

Clicked Email column header to sort in ascending order at (457, 266) on #table1 thead tr th:nth-of-type(3)
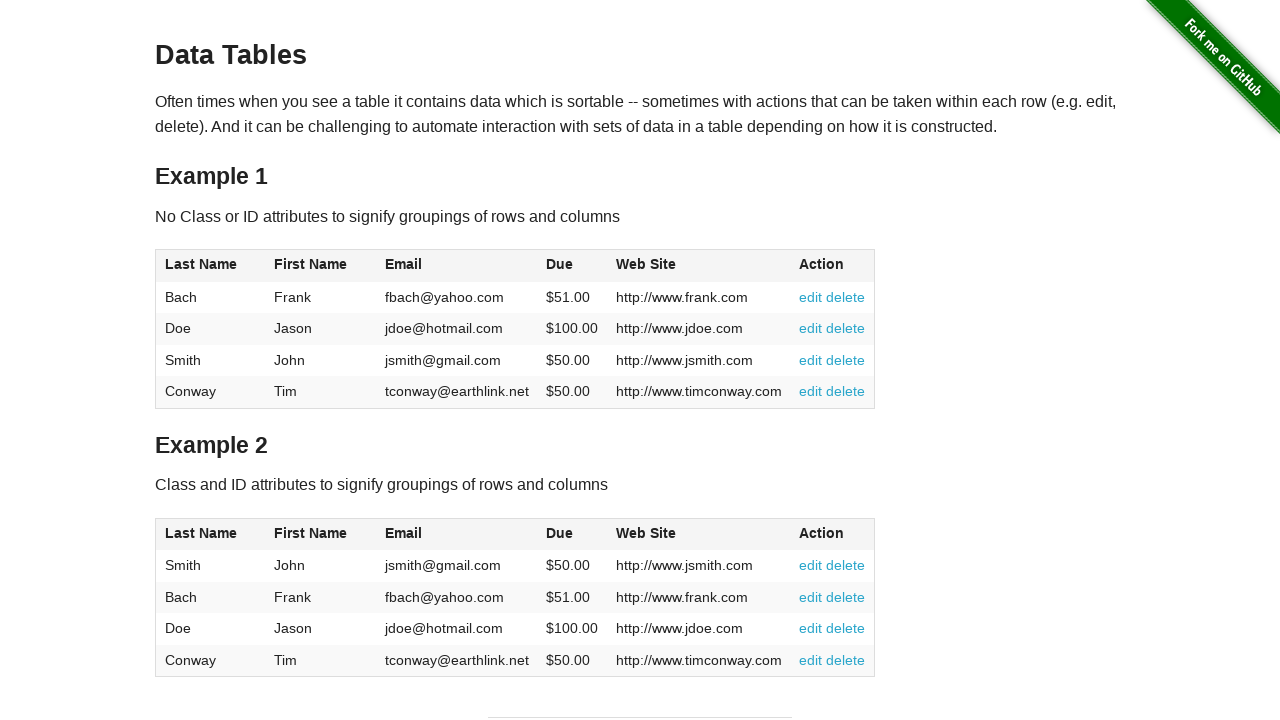

Email column cells loaded in table
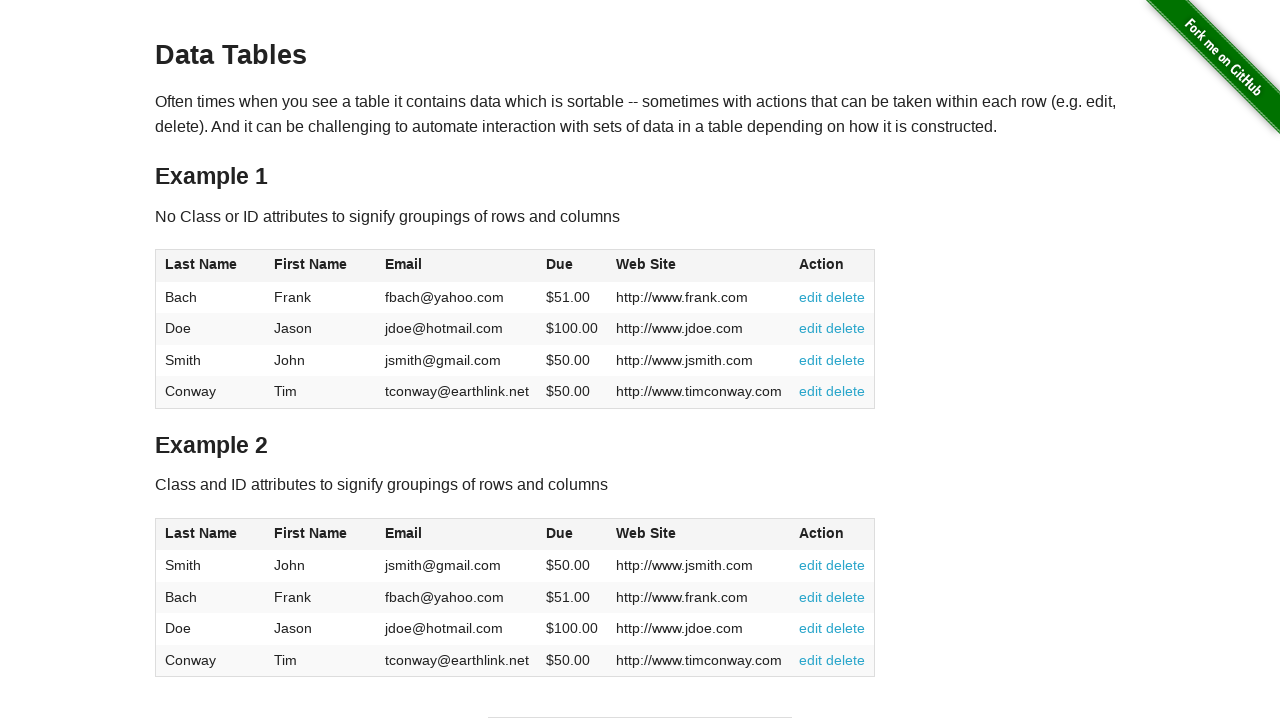

Retrieved all email values from column
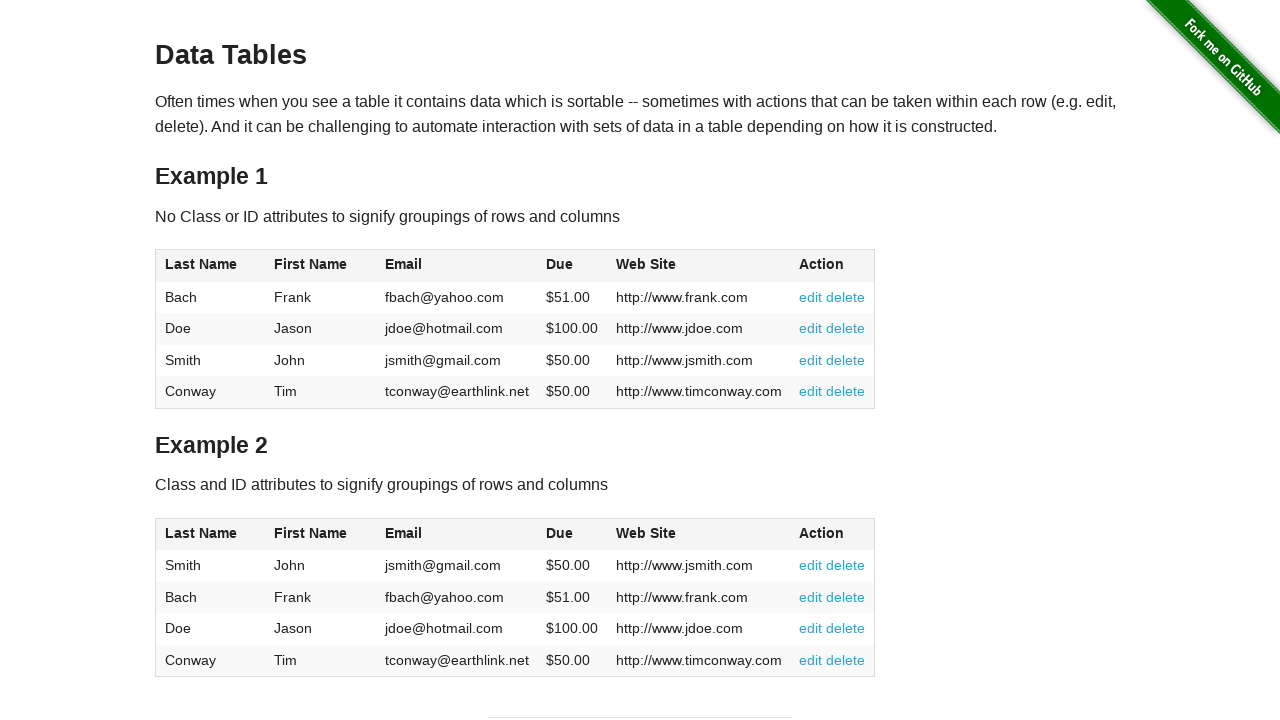

Verified Email column is sorted in ascending alphabetical order
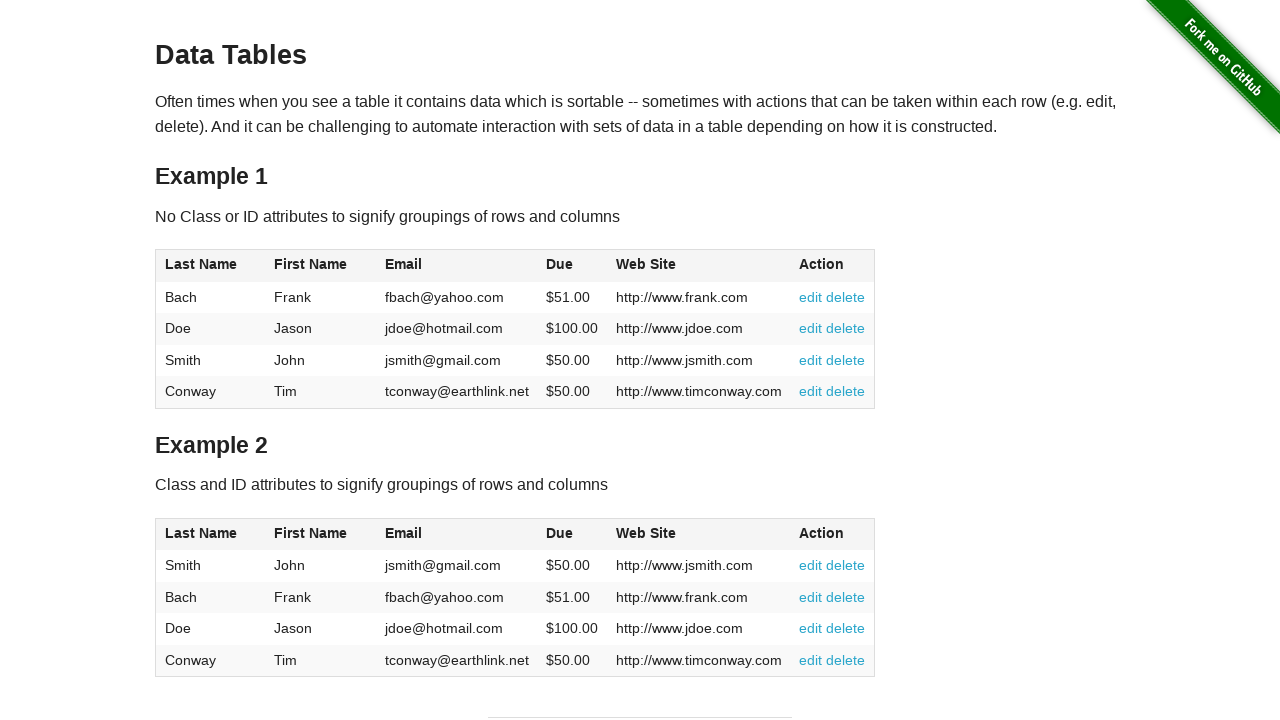

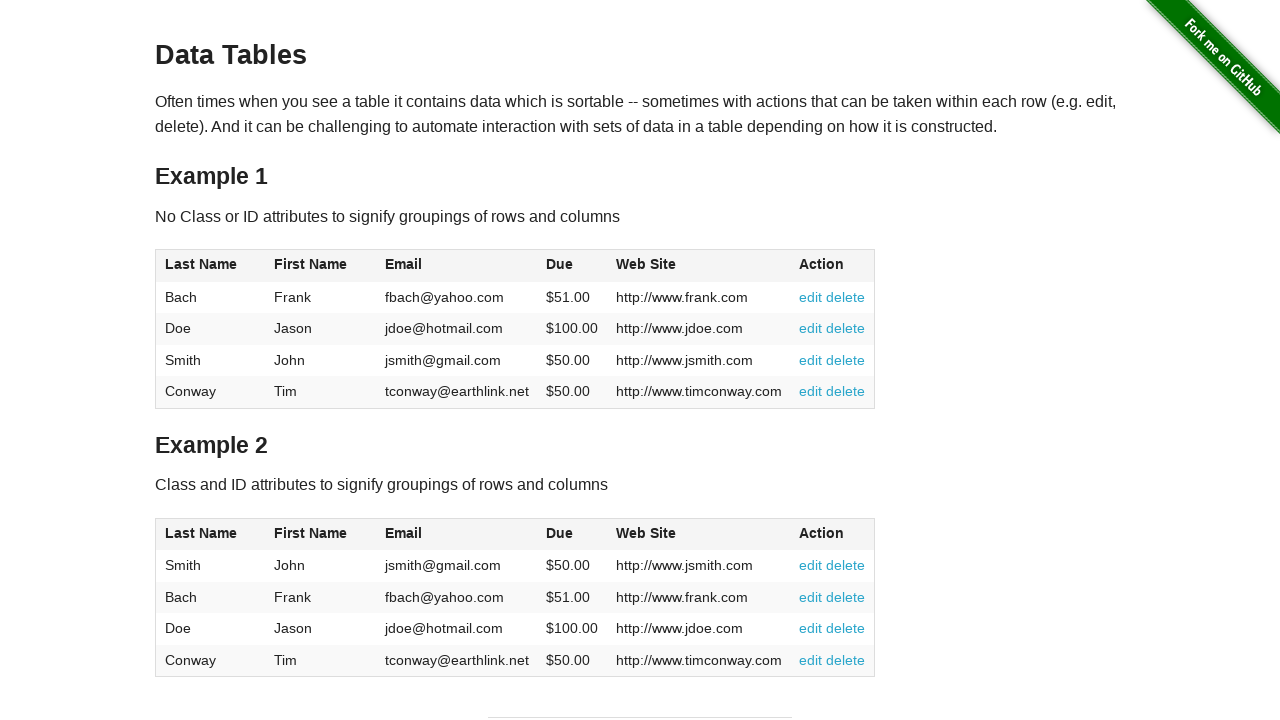